Tests the Playwright documentation site by clicking the "Get started" link and verifying the Installation heading is displayed

Starting URL: https://playwright.dev/

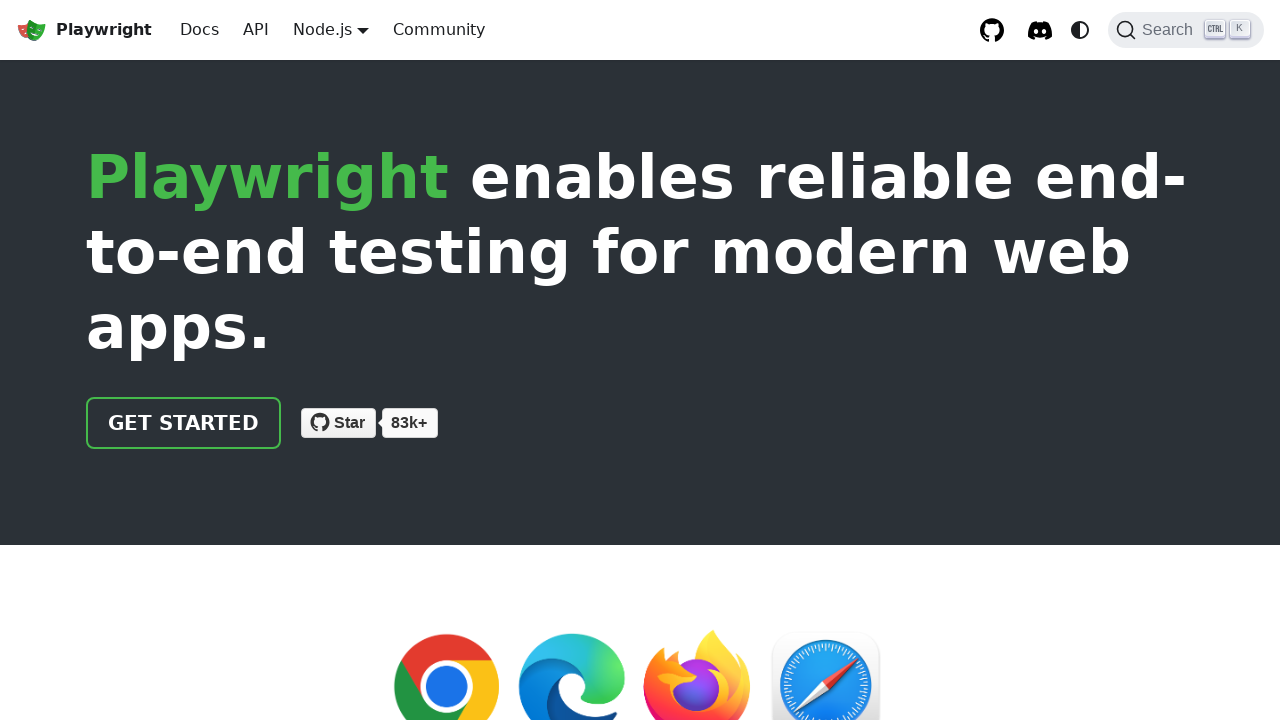

Clicked 'Get started' link on Playwright documentation site at (184, 423) on internal:role=link[name="Get started"i]
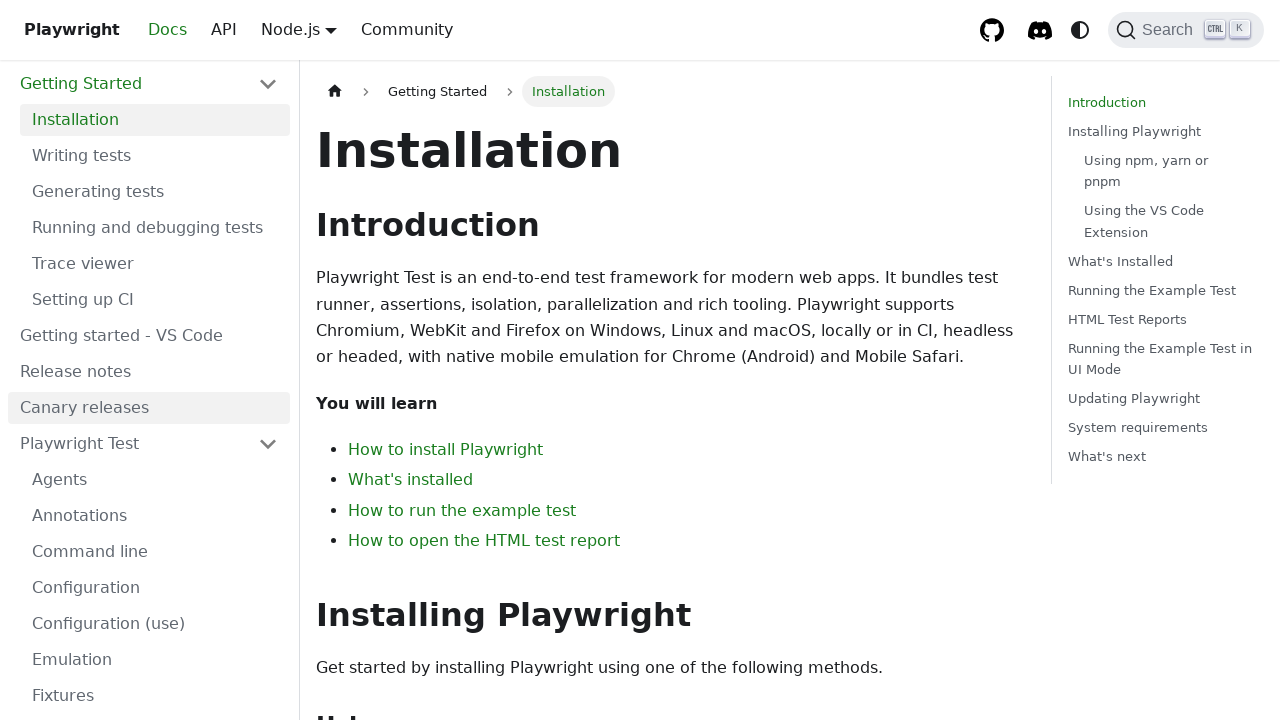

Installation heading is now visible
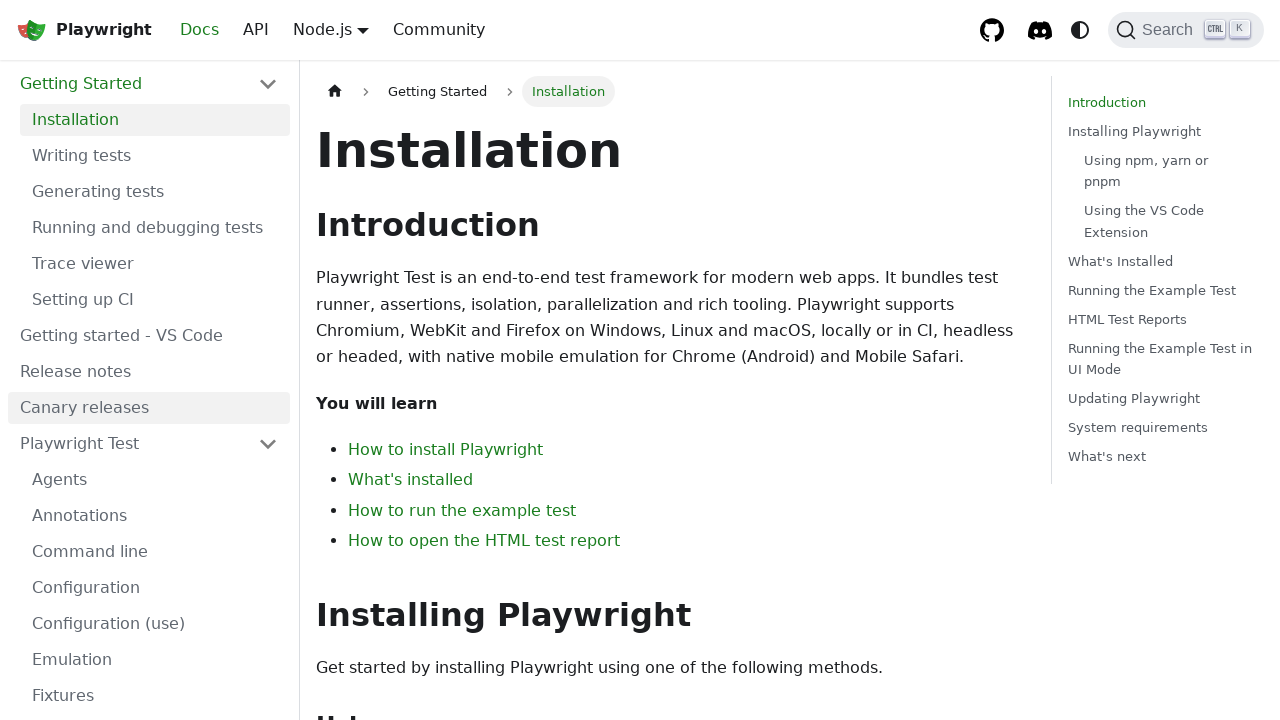

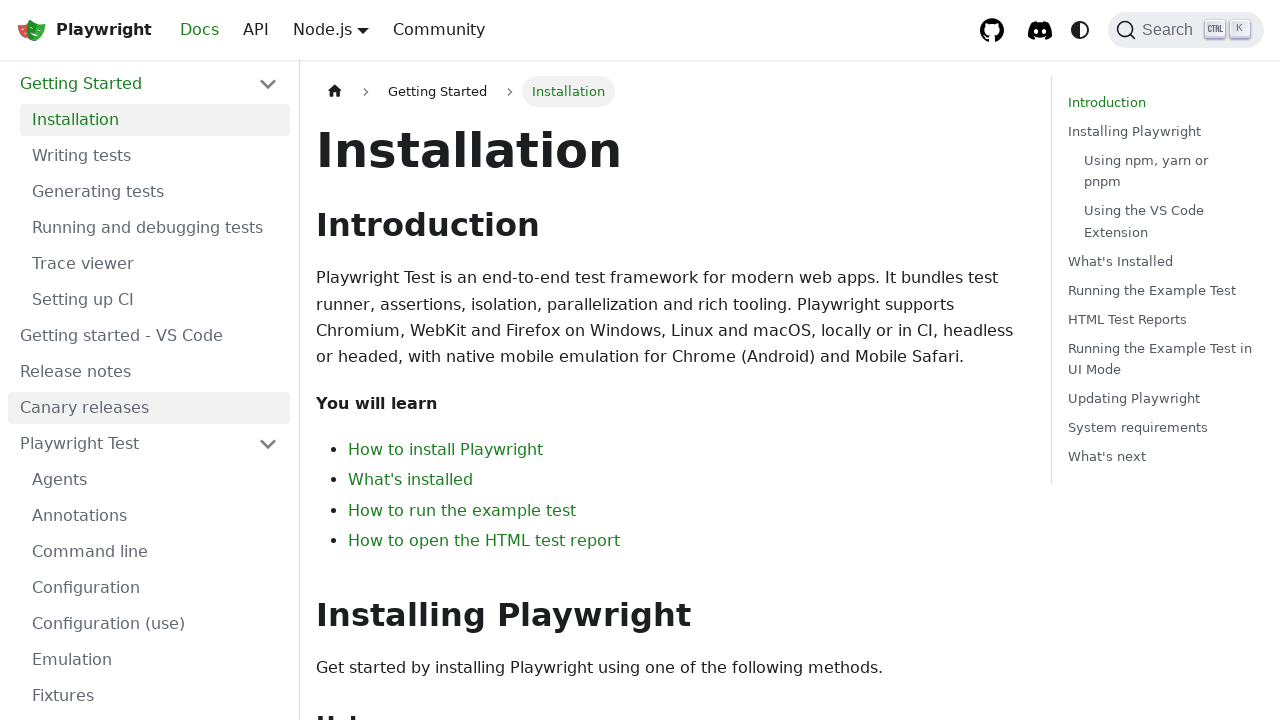